Tests calculator addition functionality by entering two numbers, selecting addition operator, and verifying the result

Starting URL: http://juliemr.github.io/protractor-demo/

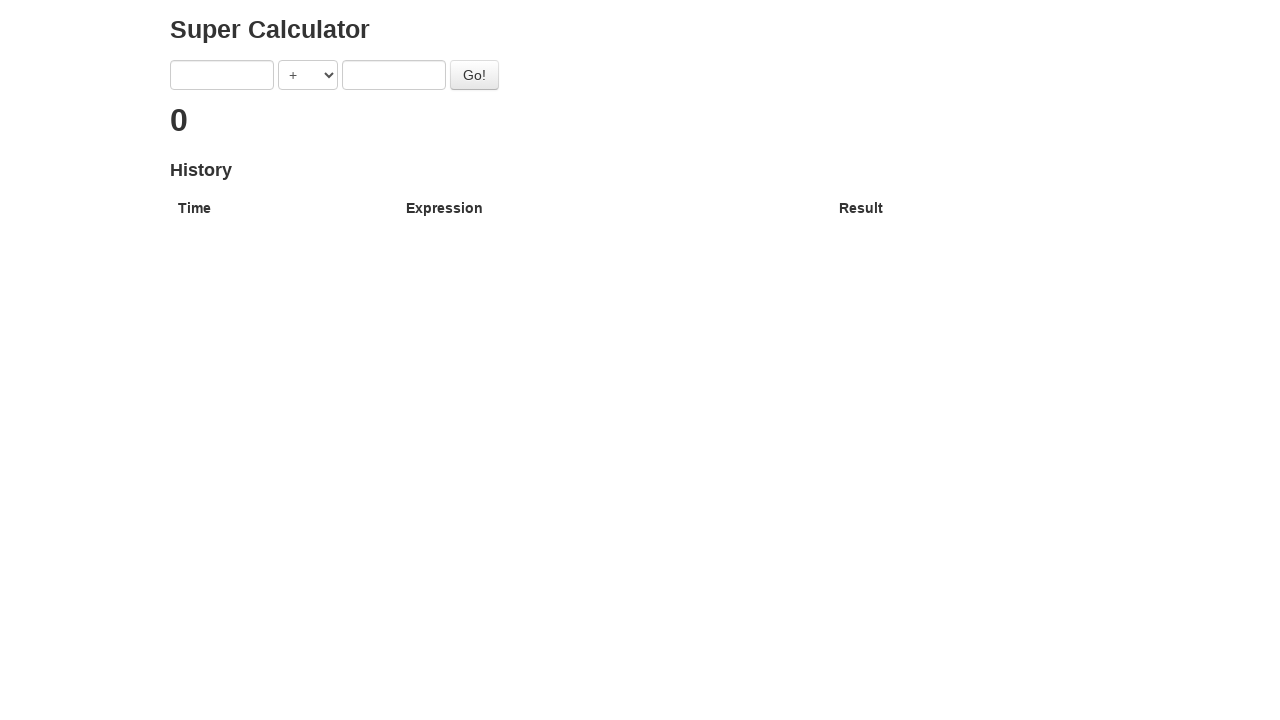

Navigated to calculator demo page
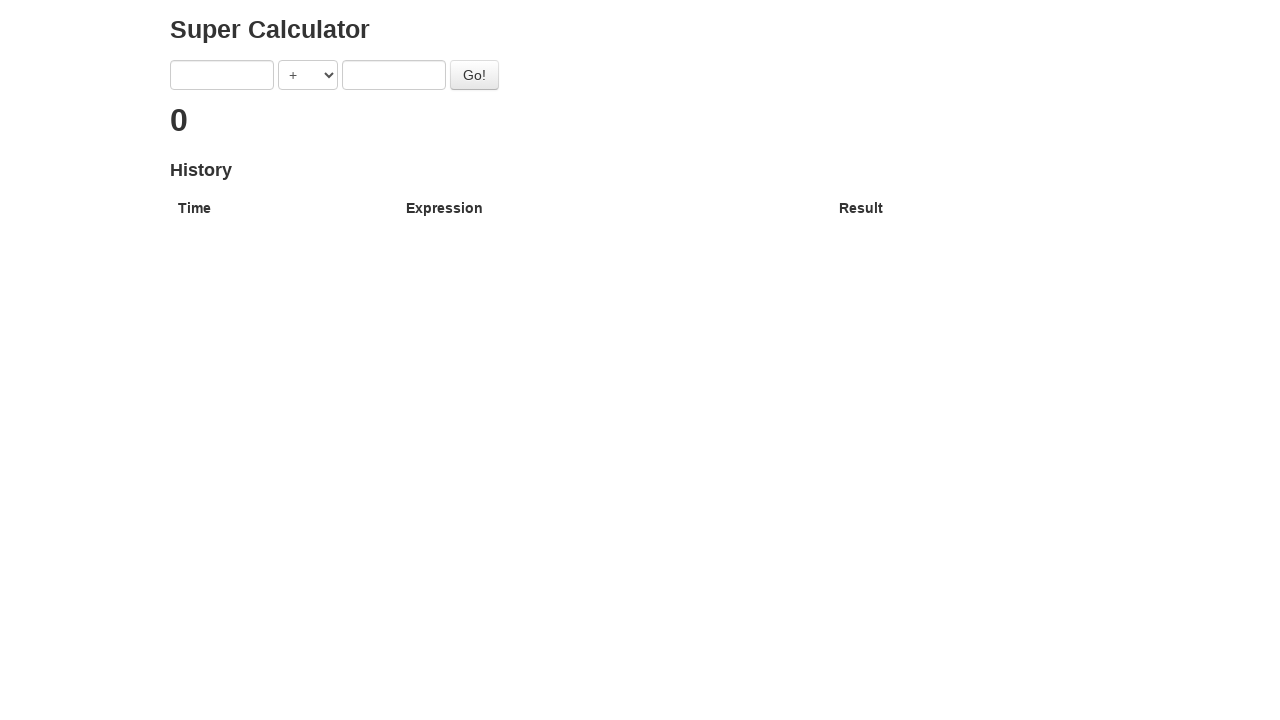

Entered first number: 40 on input[ng-model='first']
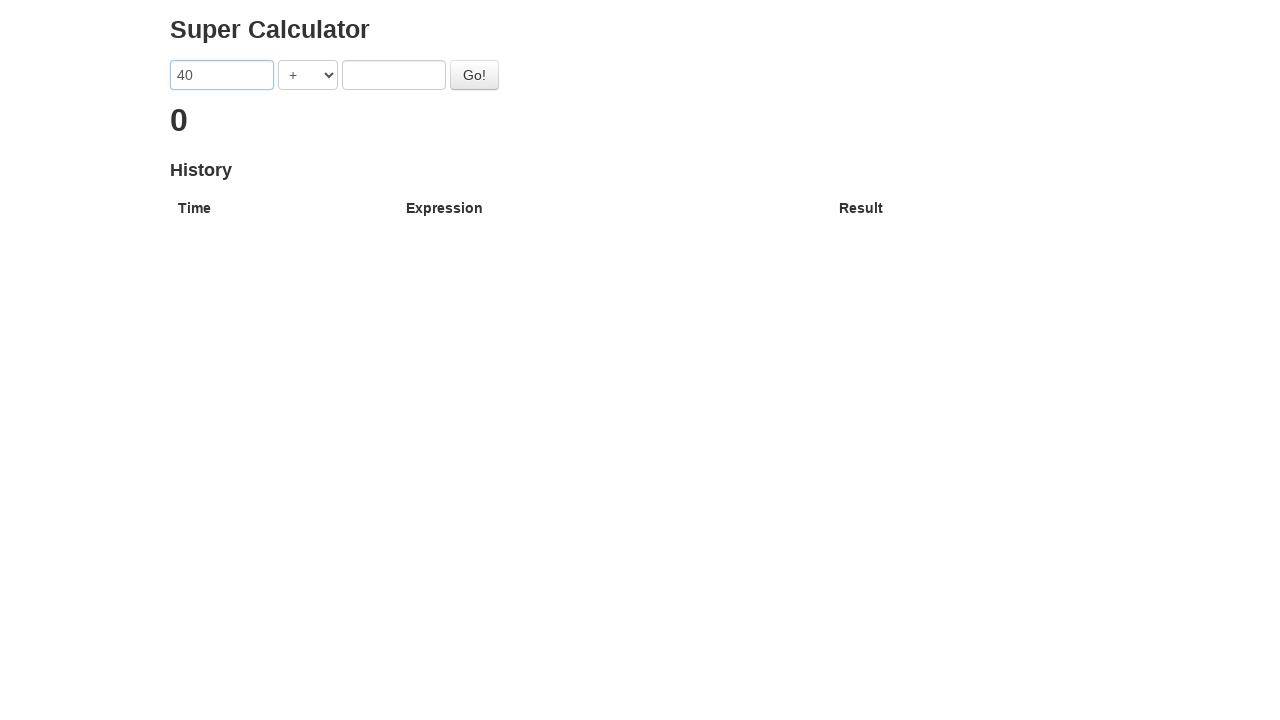

Entered second number: 2 on input[ng-model='second']
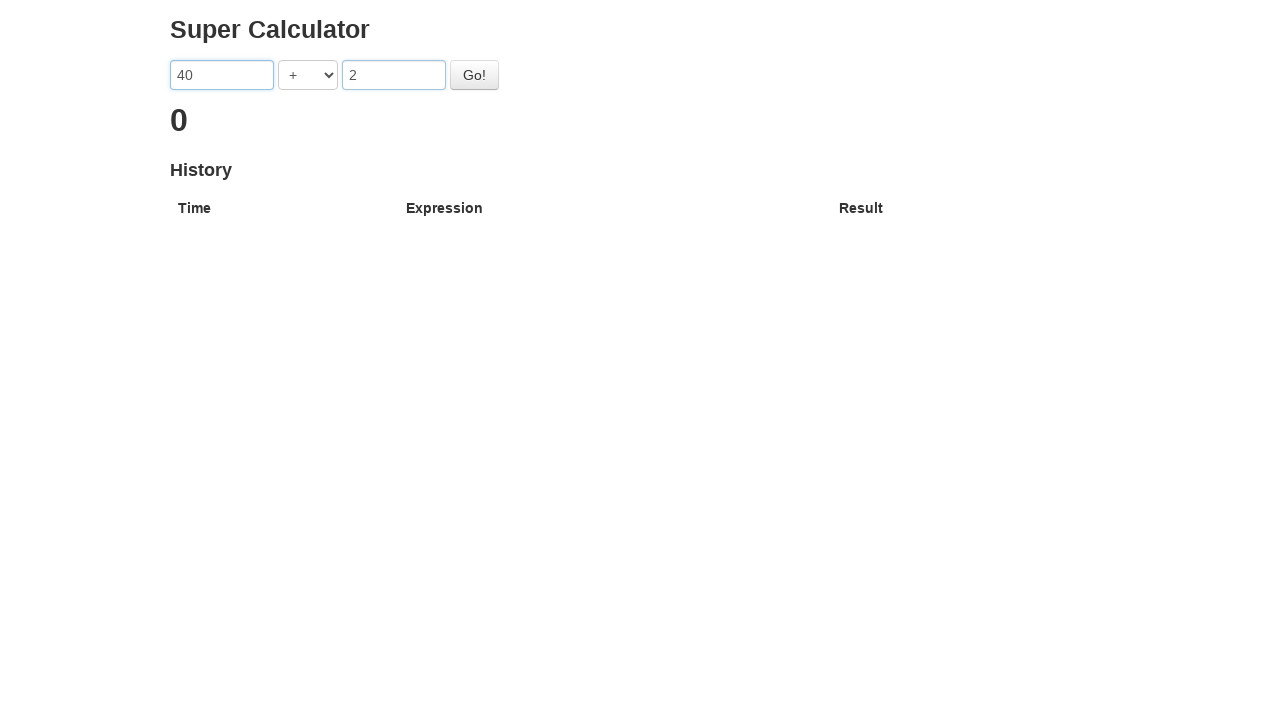

Selected addition operator on select[ng-model='operator']
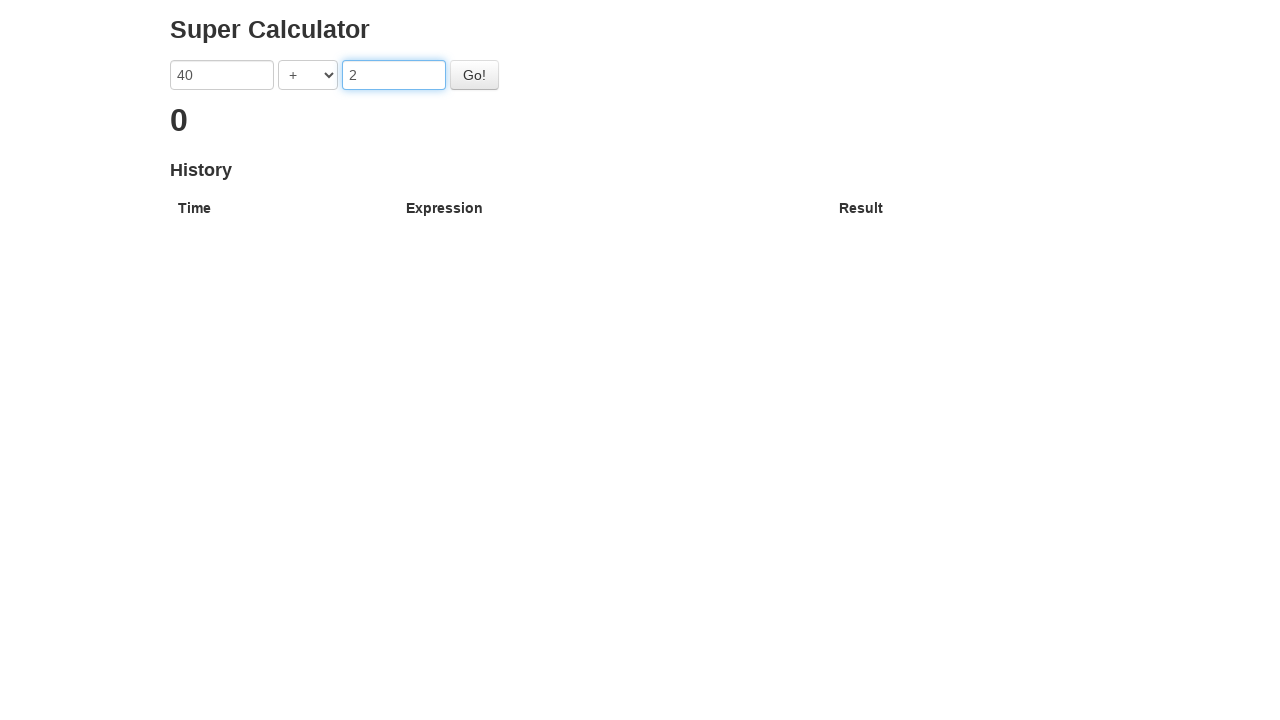

Clicked Go button to calculate result at (474, 75) on button:has-text('Go!')
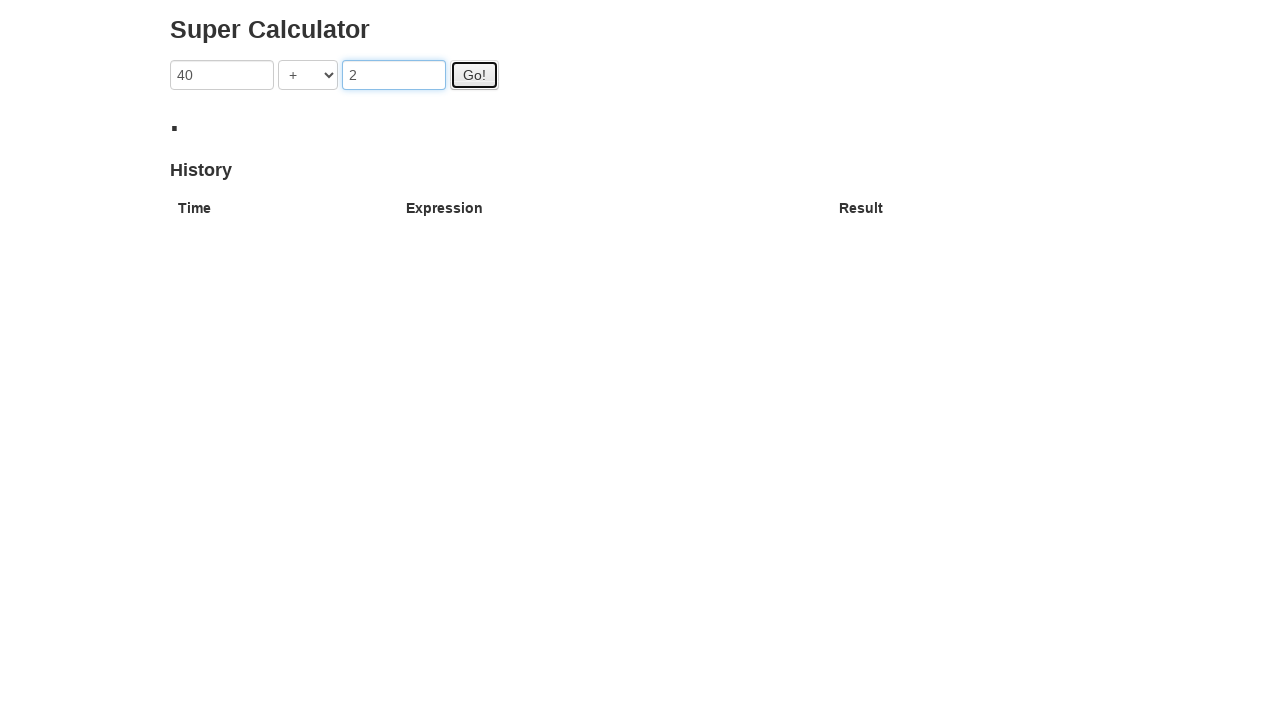

Result appeared on page
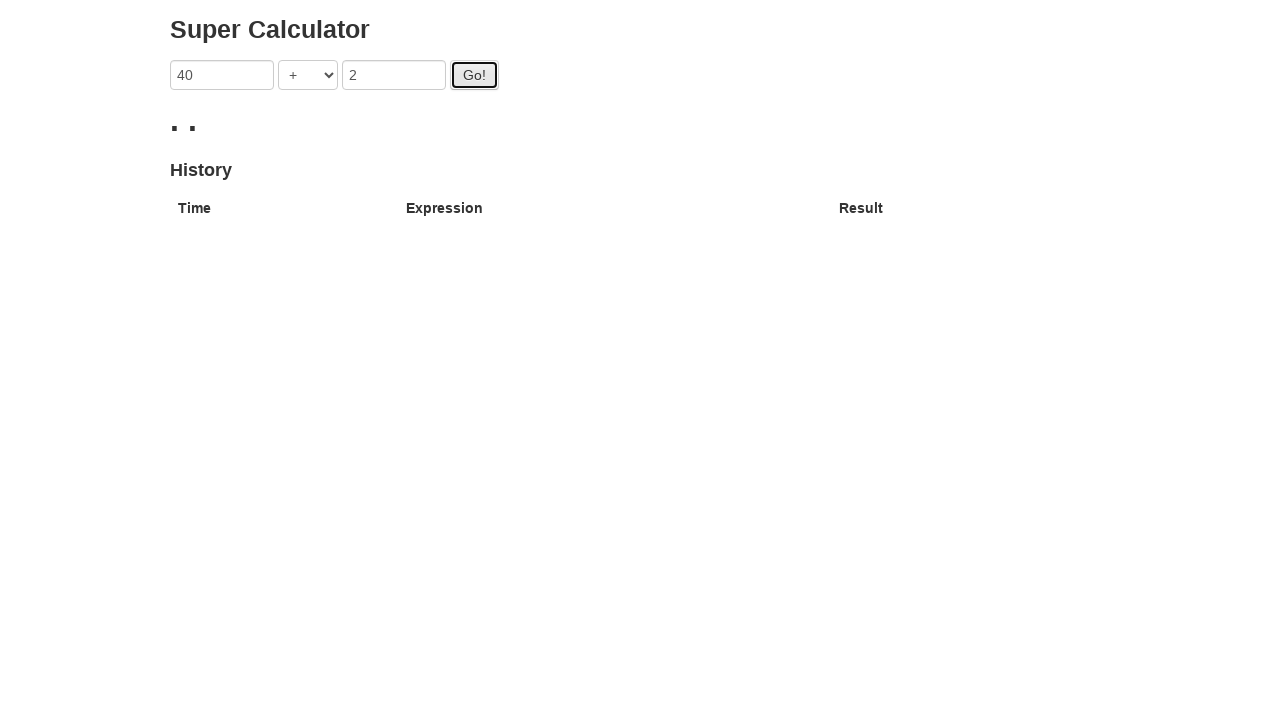

Verified addition result: . . 
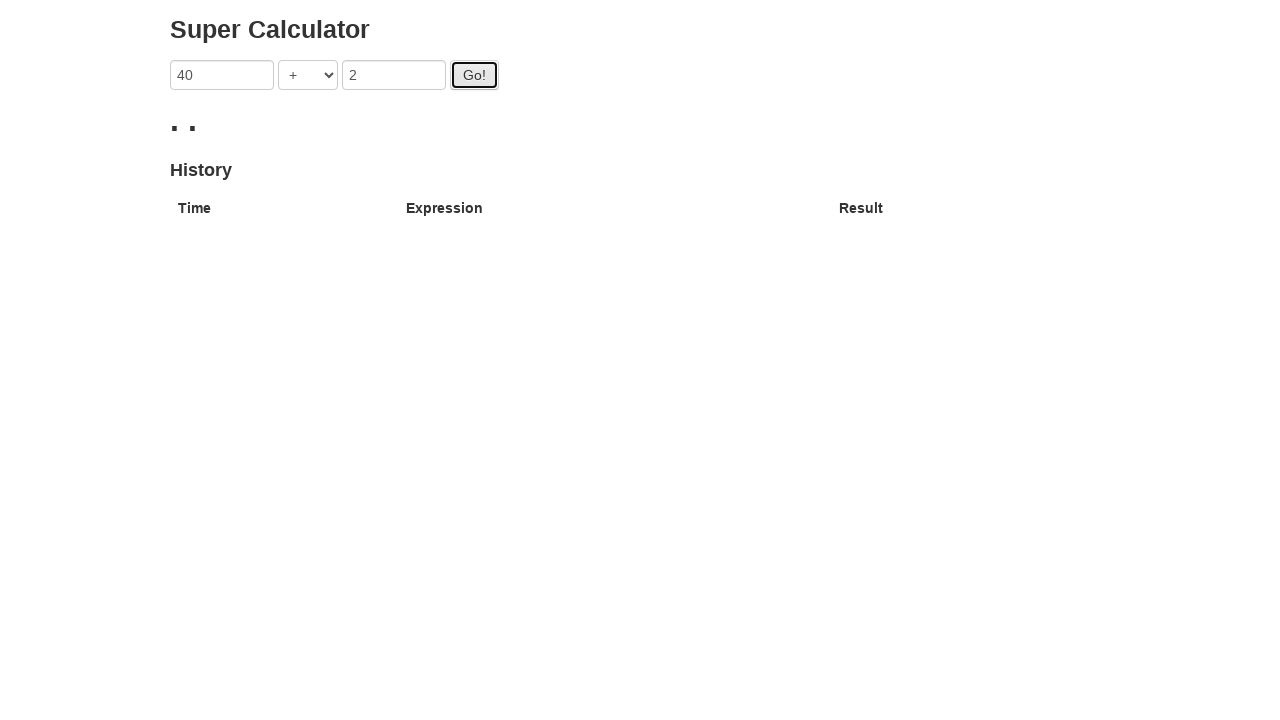

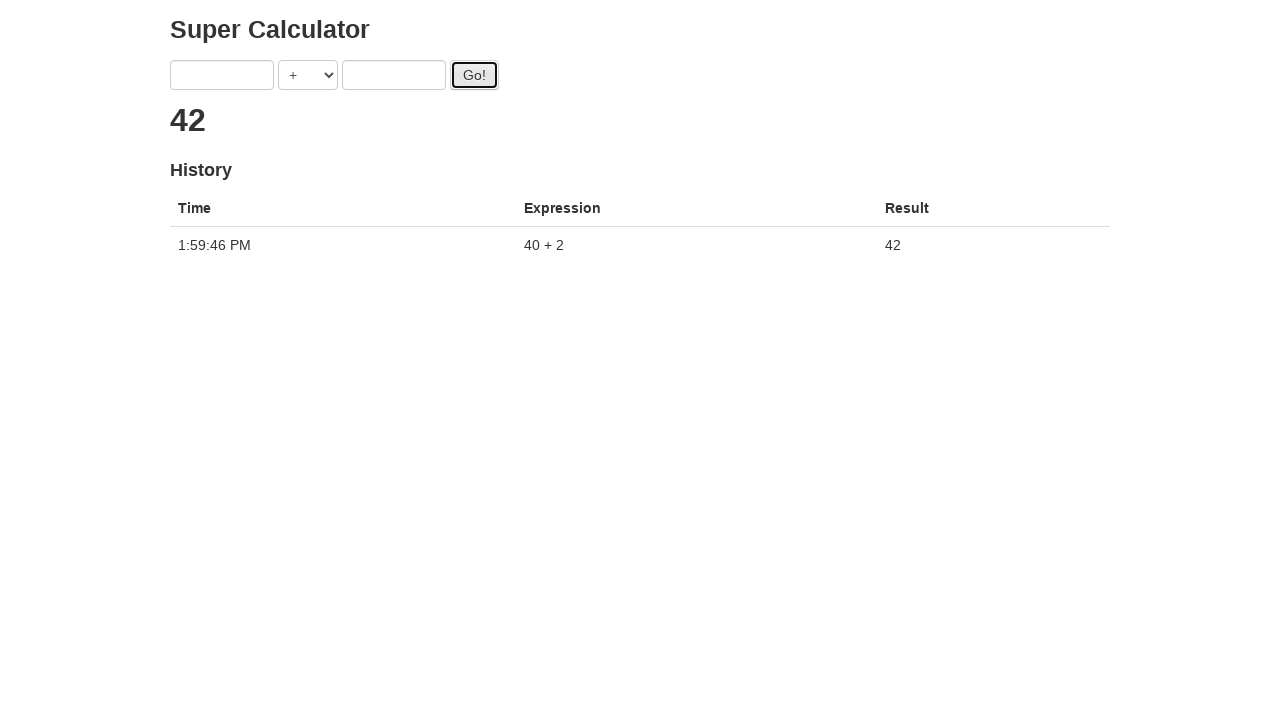